Tests that entered text is trimmed when editing a todo item

Starting URL: https://demo.playwright.dev/todomvc

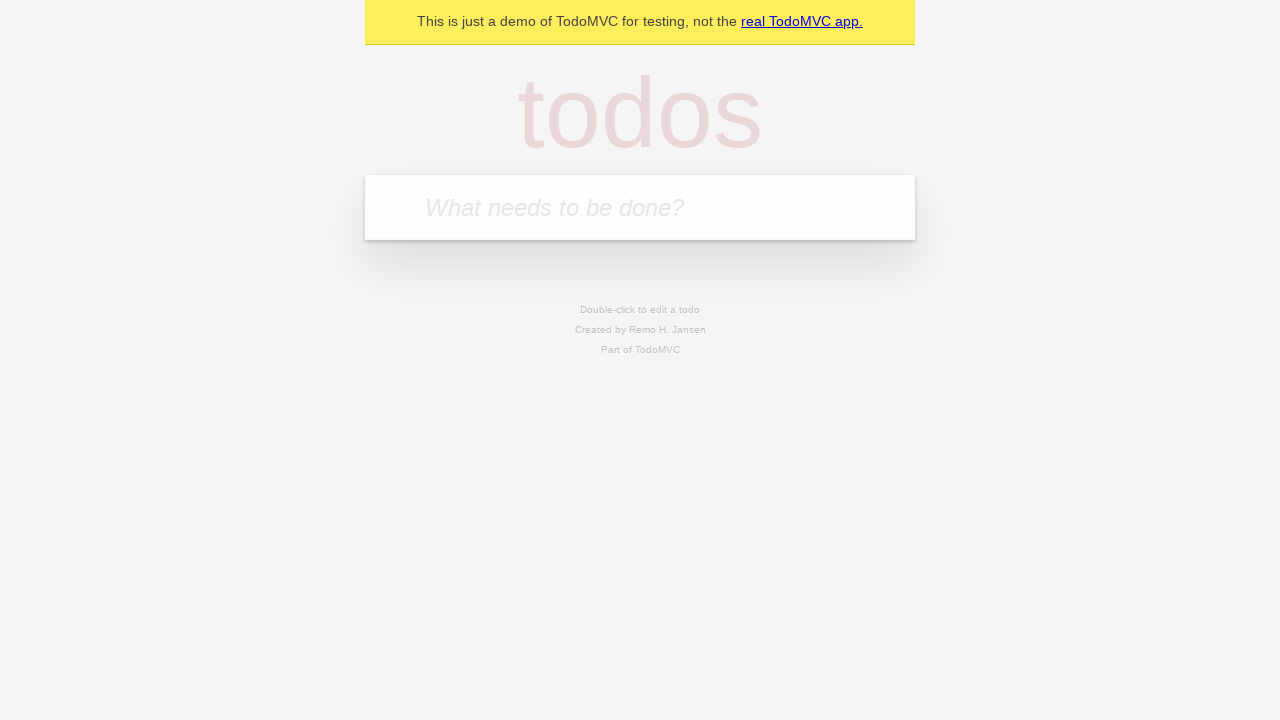

Filled new todo input with 'buy some cheese' on internal:attr=[placeholder="What needs to be done?"i]
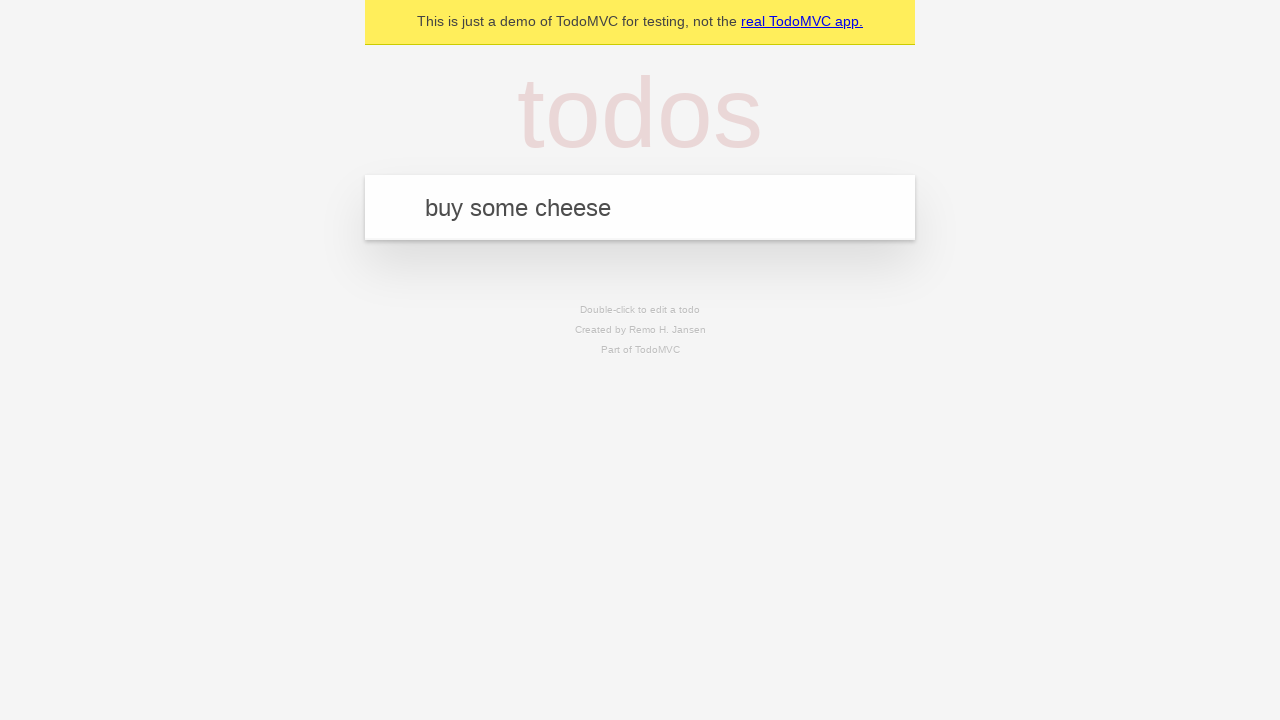

Pressed Enter to create todo 'buy some cheese' on internal:attr=[placeholder="What needs to be done?"i]
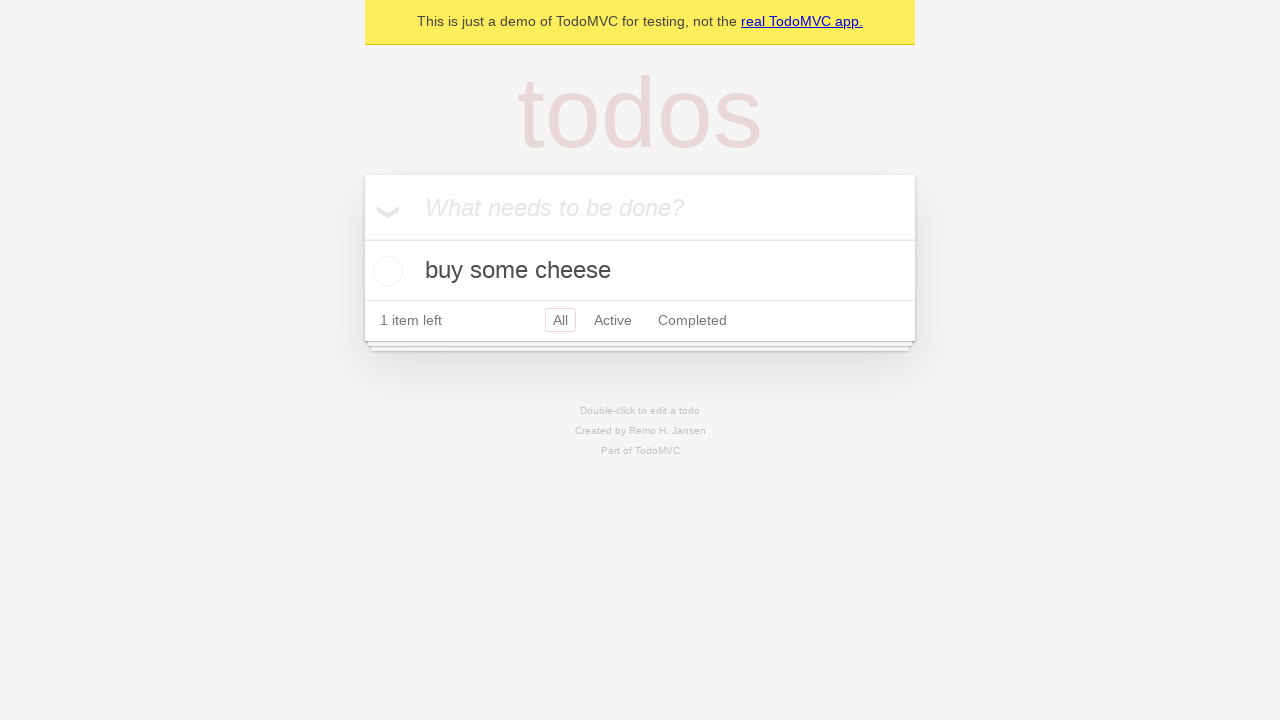

Filled new todo input with 'feed the cat' on internal:attr=[placeholder="What needs to be done?"i]
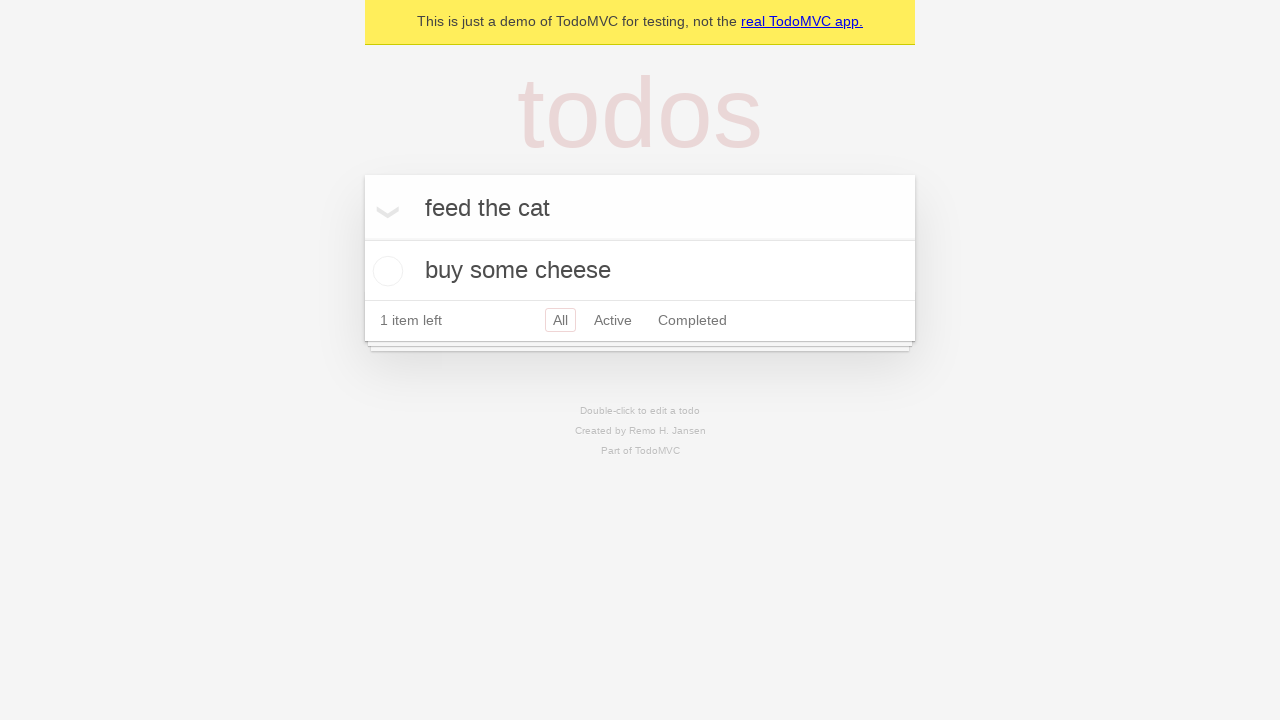

Pressed Enter to create todo 'feed the cat' on internal:attr=[placeholder="What needs to be done?"i]
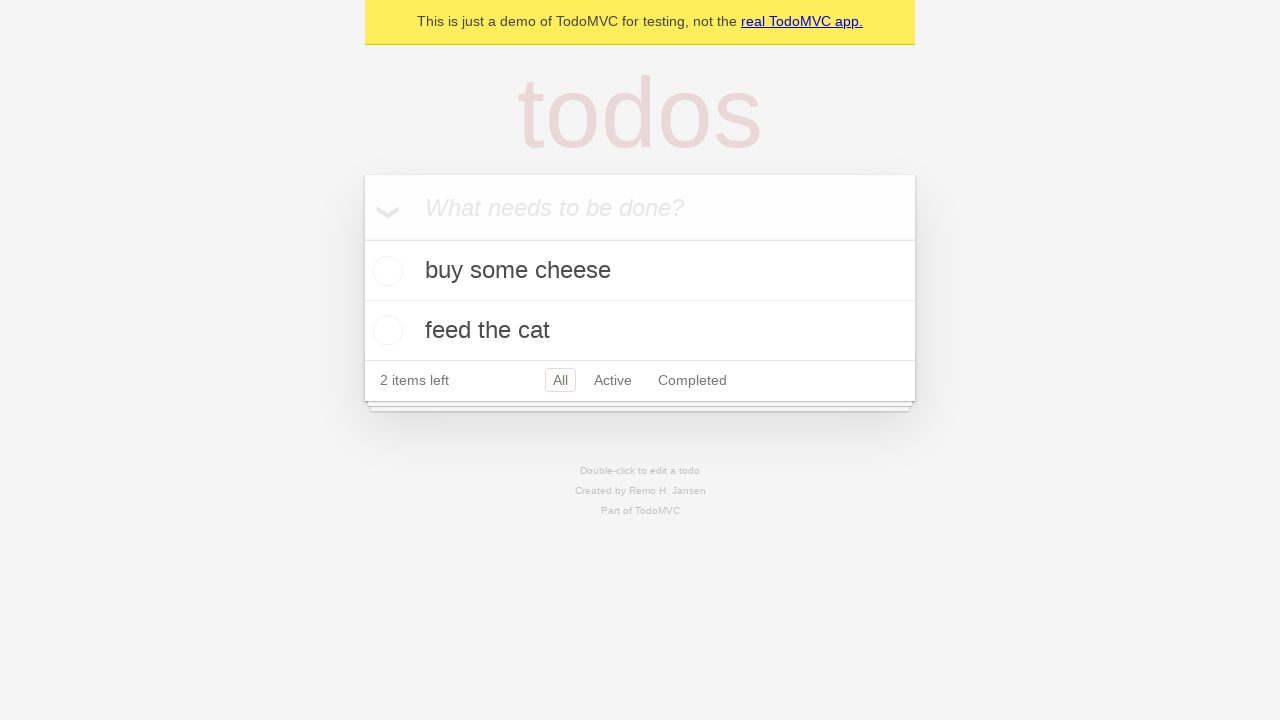

Filled new todo input with 'book a doctors appointment' on internal:attr=[placeholder="What needs to be done?"i]
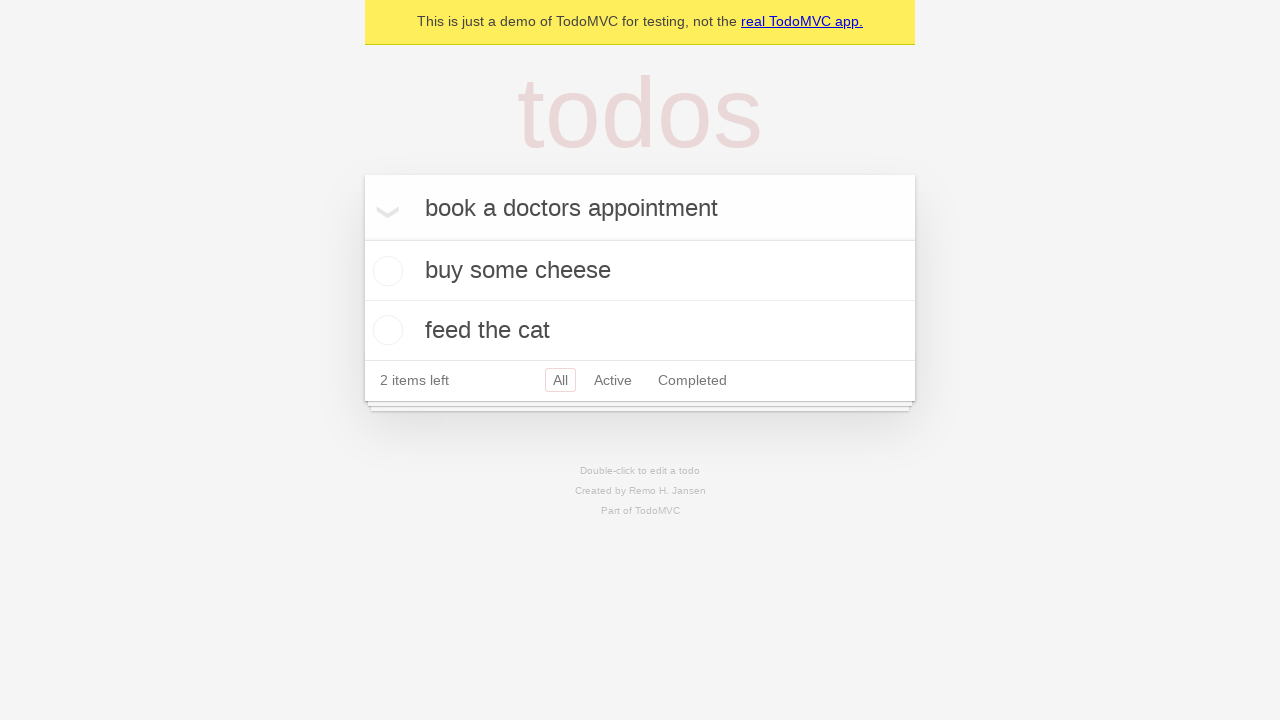

Pressed Enter to create todo 'book a doctors appointment' on internal:attr=[placeholder="What needs to be done?"i]
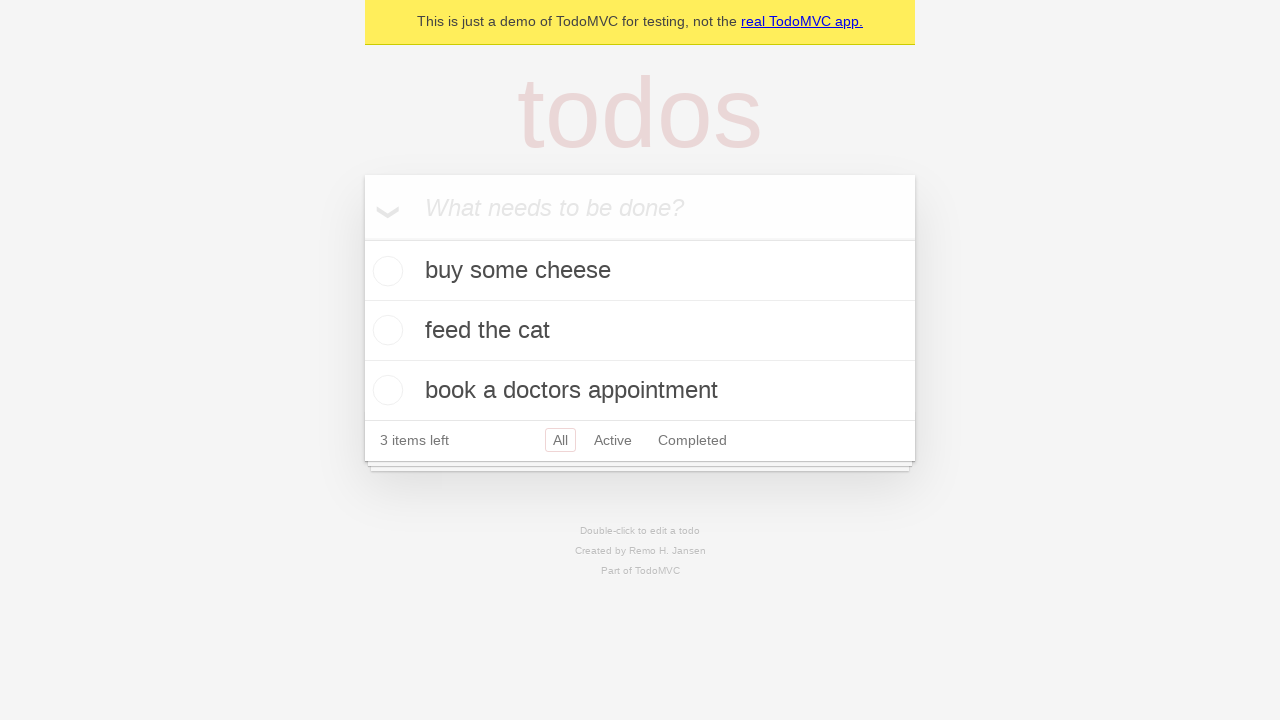

Double-clicked second todo item to edit at (640, 331) on internal:testid=[data-testid="todo-item"s] >> nth=1
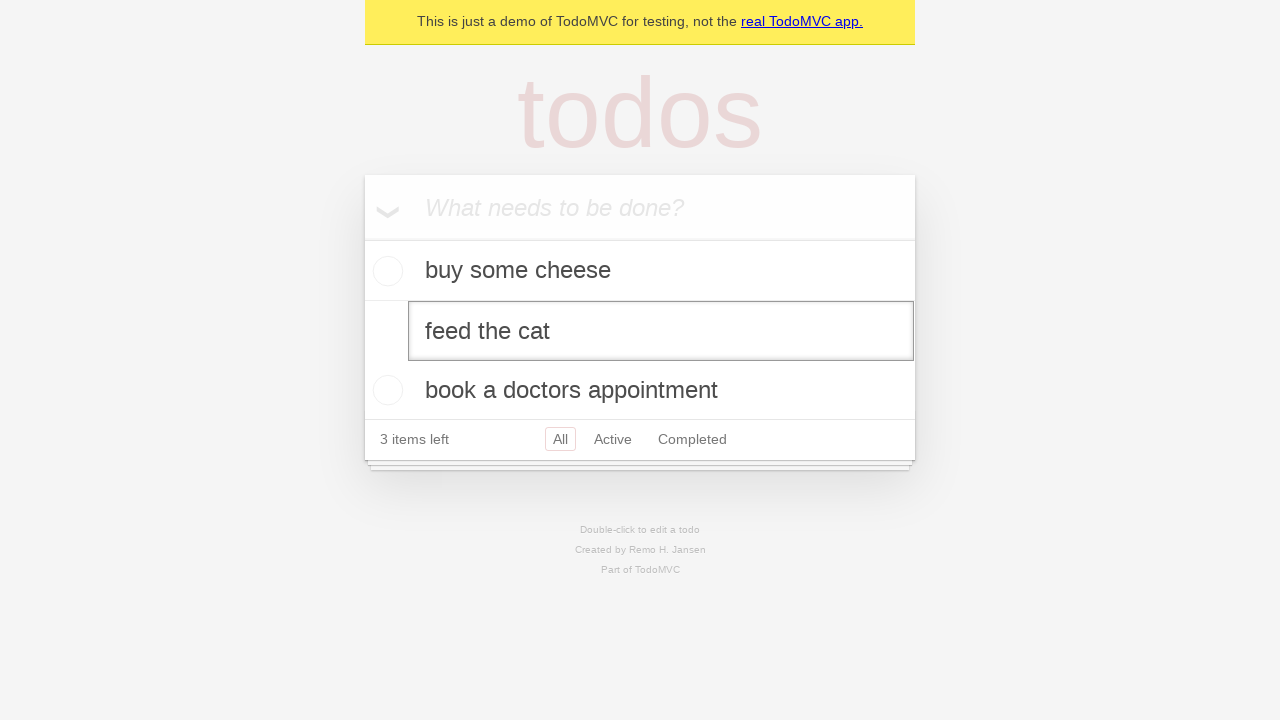

Filled edit field with text containing leading and trailing spaces on internal:testid=[data-testid="todo-item"s] >> nth=1 >> internal:role=textbox[nam
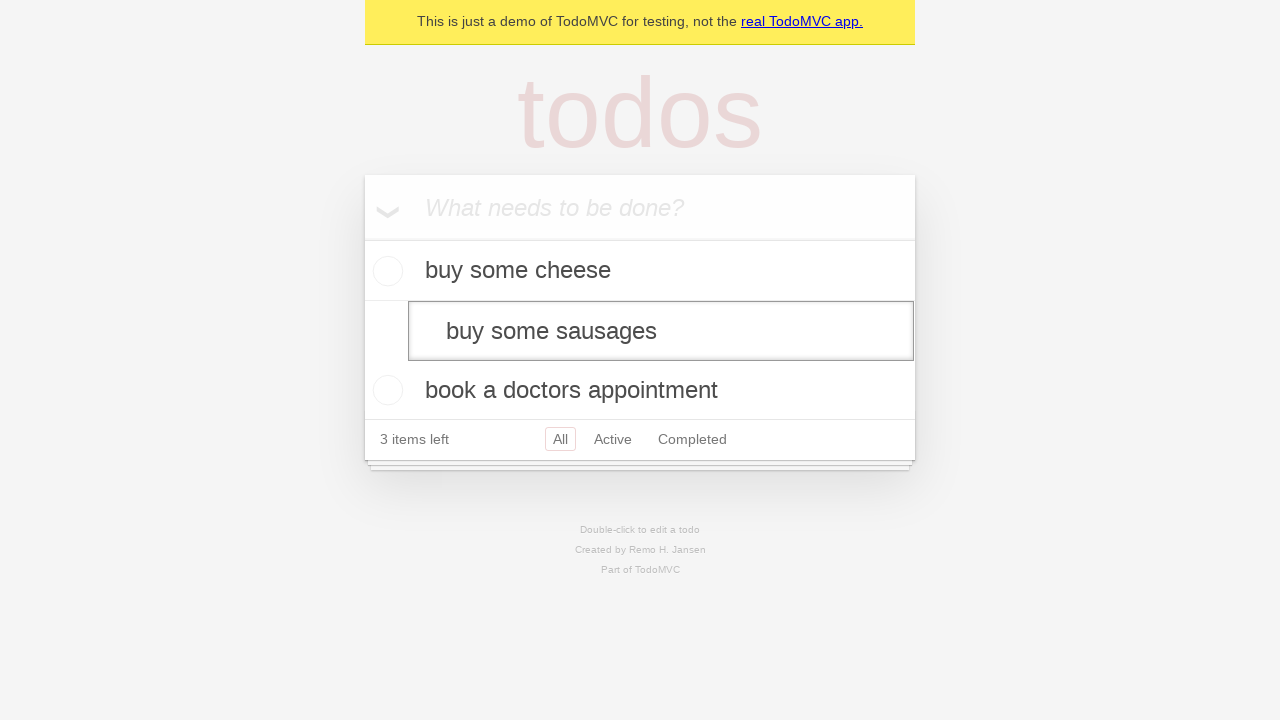

Pressed Enter to confirm edit, expecting text to be trimmed on internal:testid=[data-testid="todo-item"s] >> nth=1 >> internal:role=textbox[nam
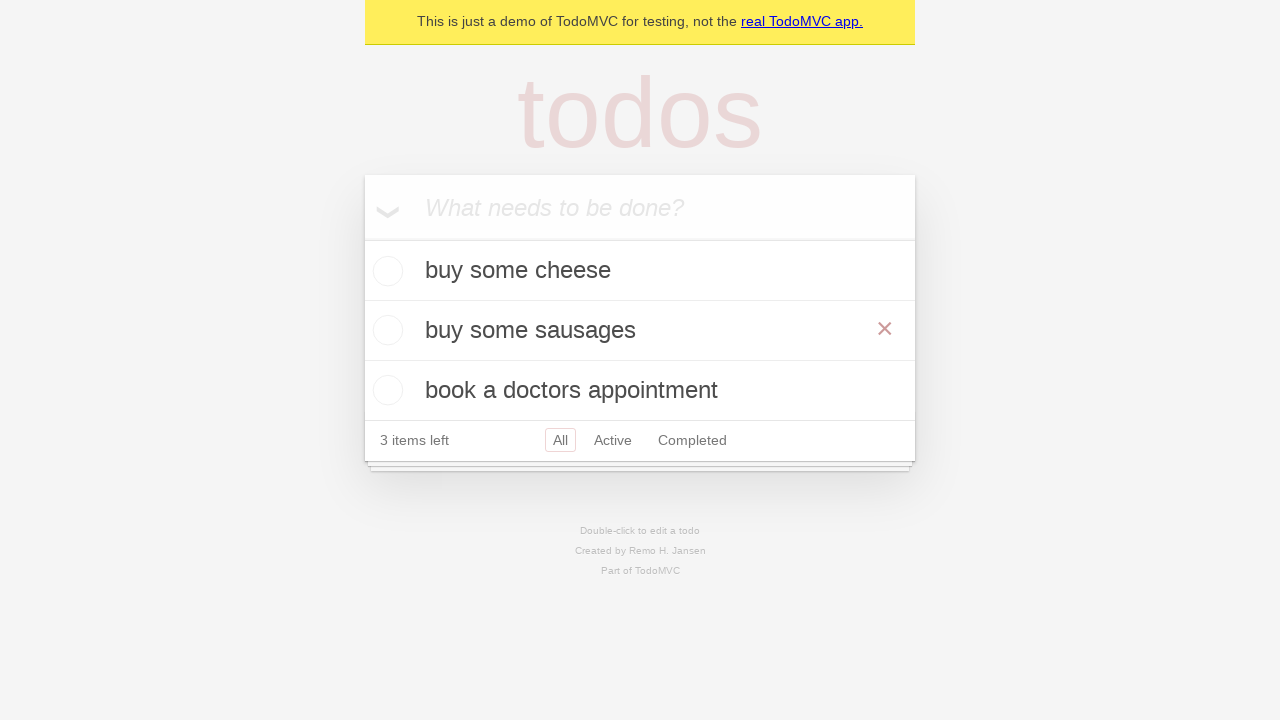

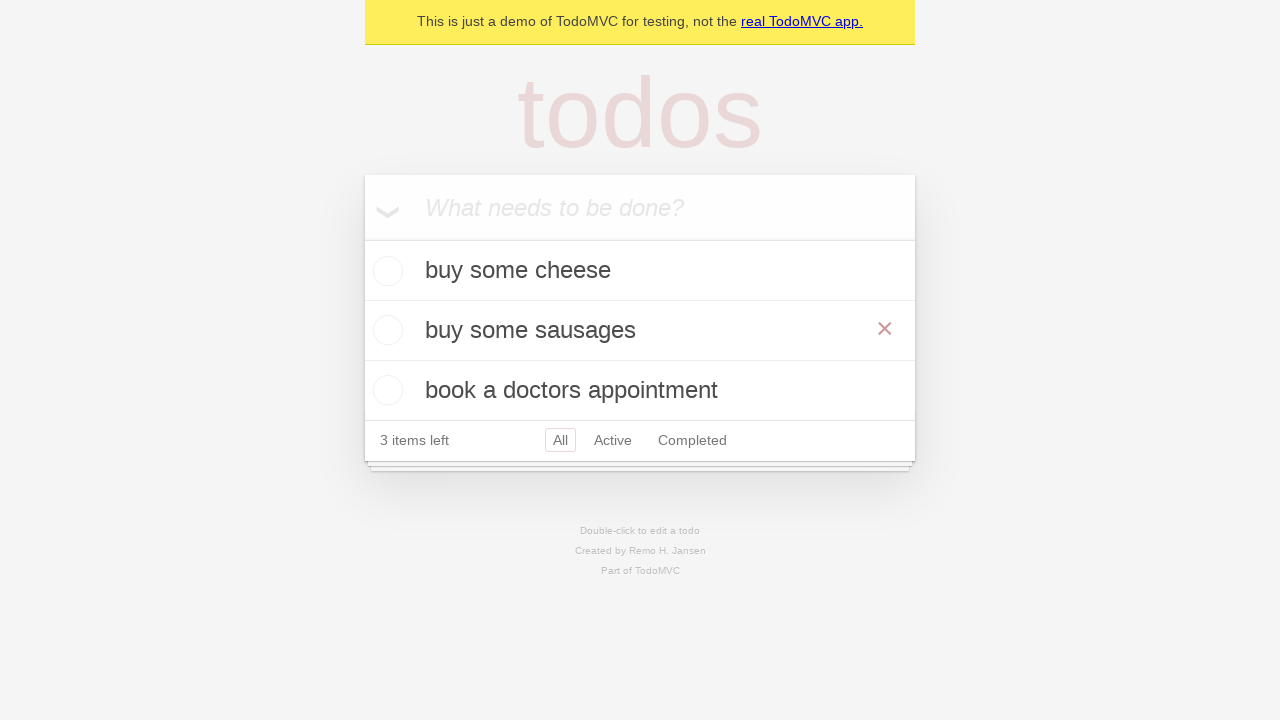